Fills in a text answer on a Stepik lesson page and submits the solution

Starting URL: https://stepik.org/lesson/25969/step/12

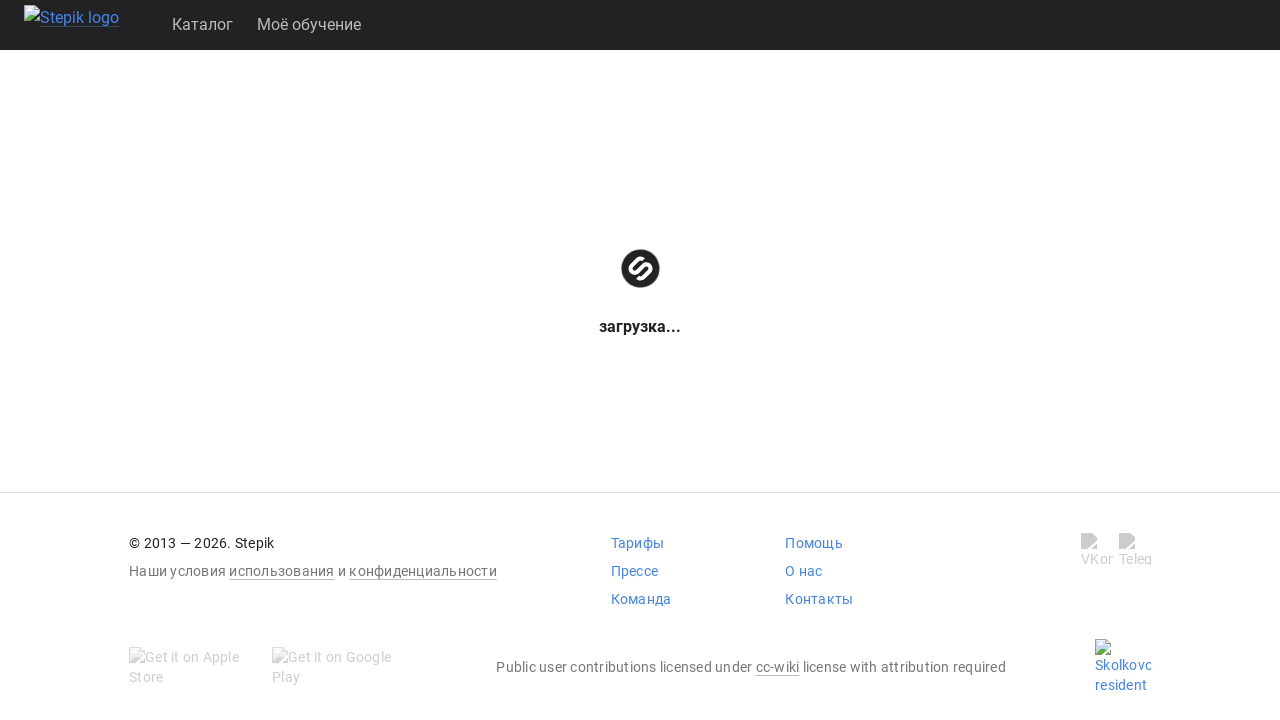

Filled textarea with answer 'get()' on .textarea
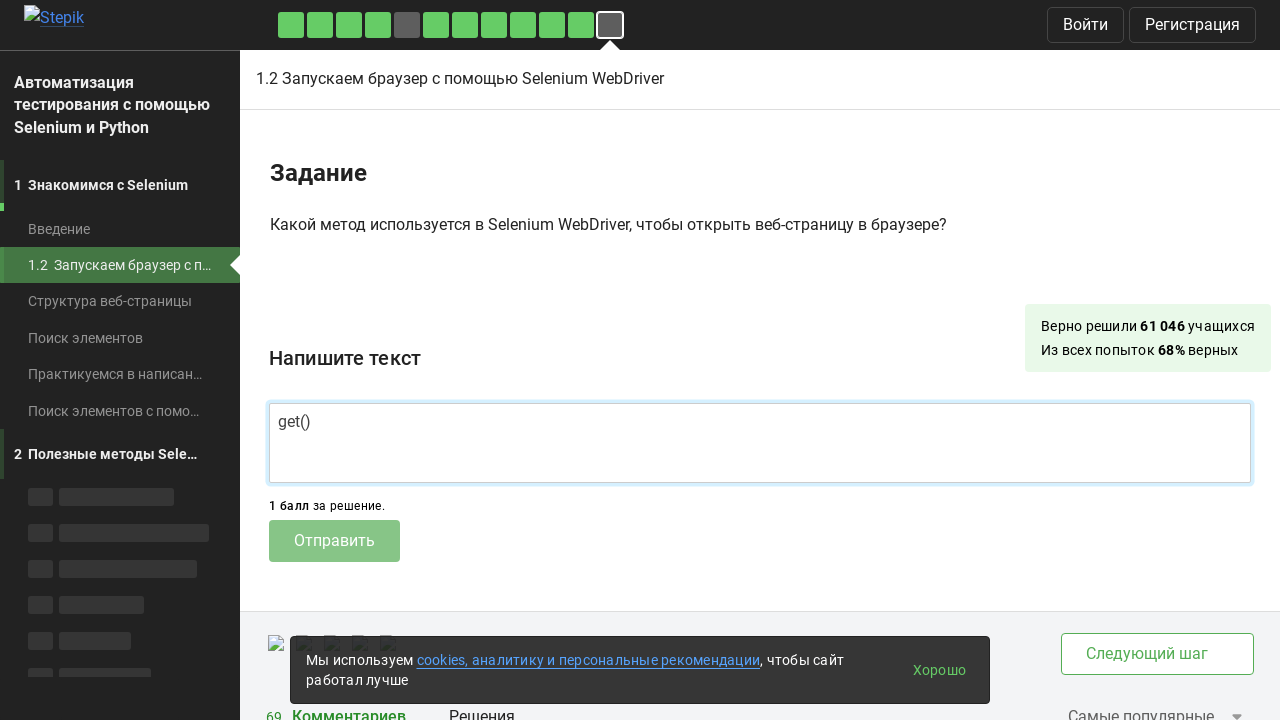

Clicked submit button to submit the solution at (334, 541) on .submit-submission
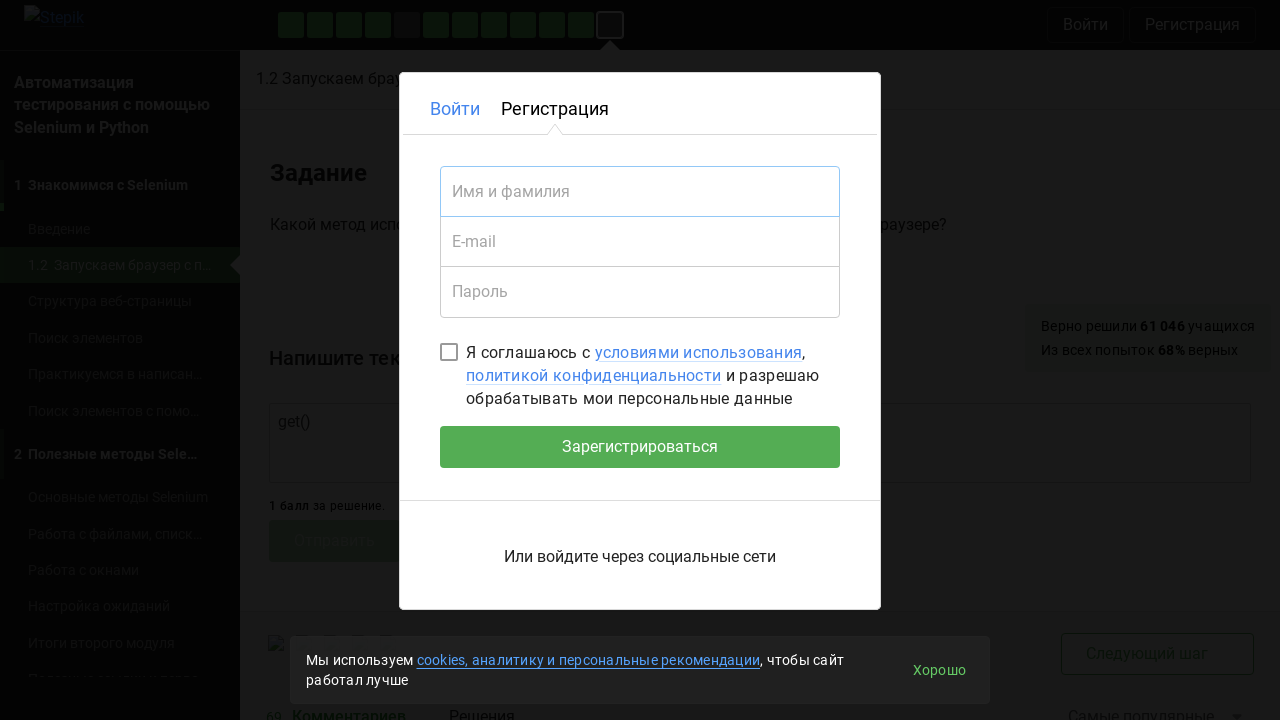

Waited for submission to process
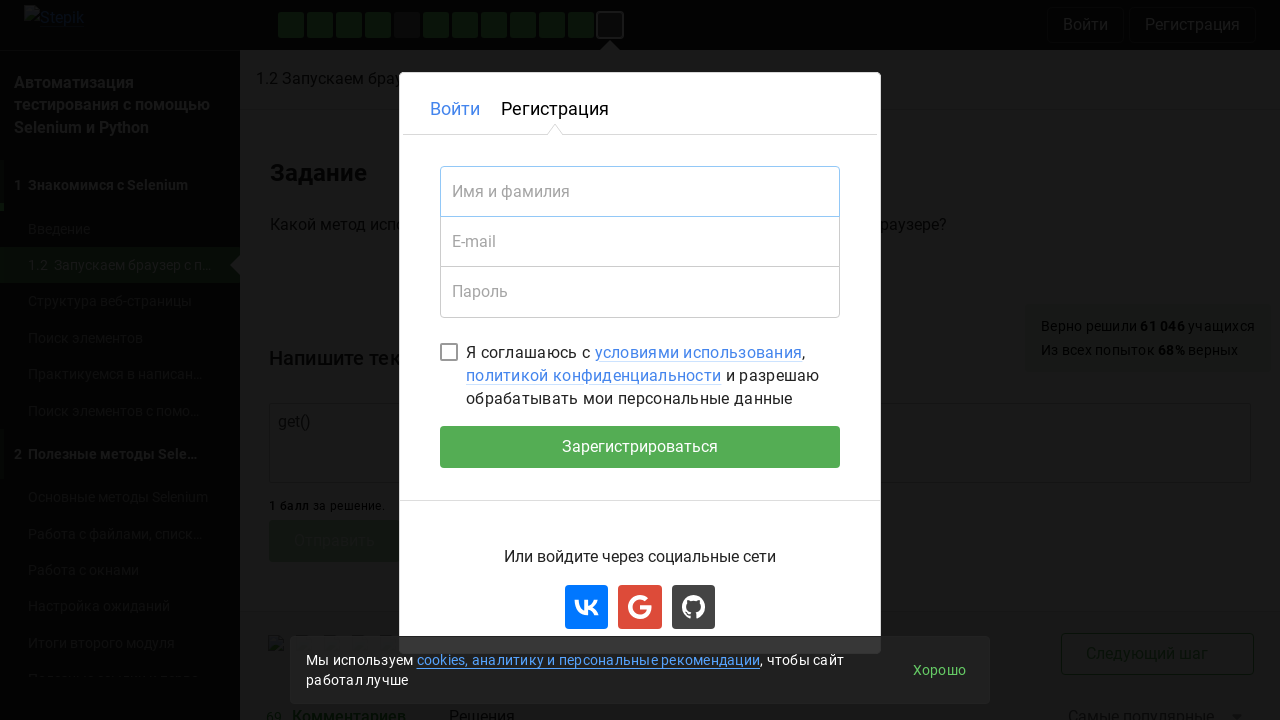

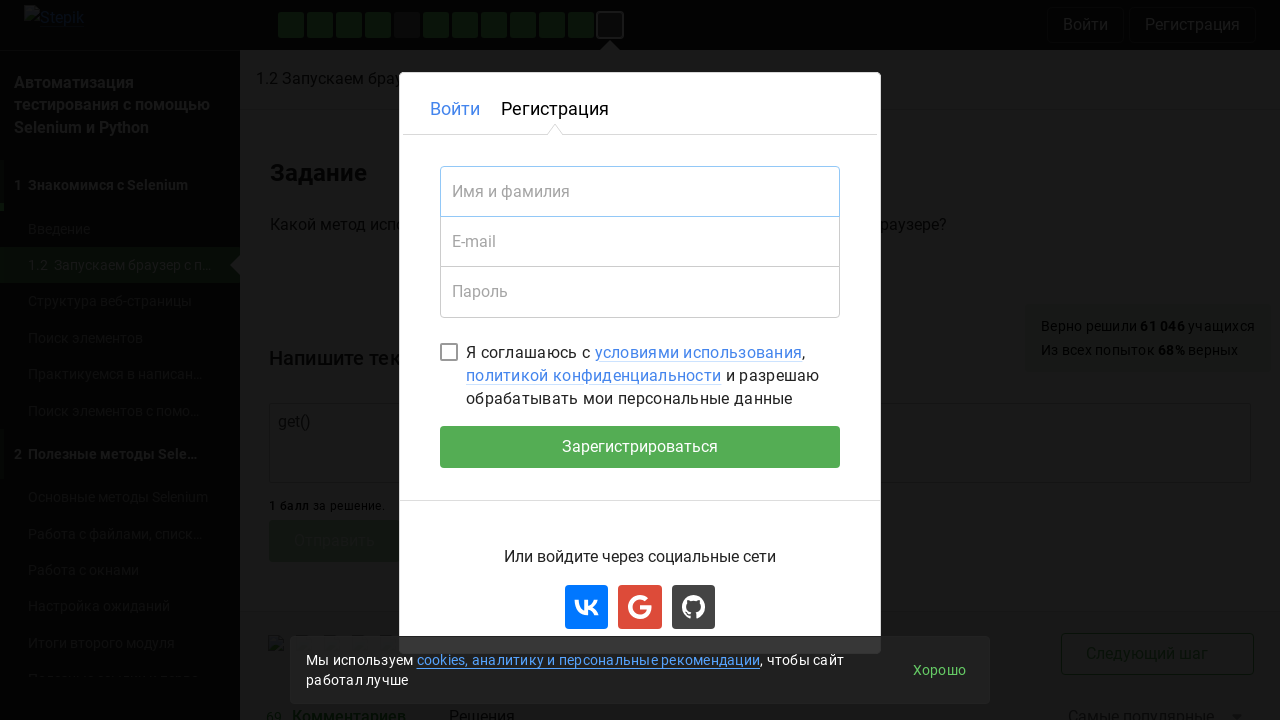